Tests the date picker widget by opening it, navigating to next month, and selecting a date

Starting URL: https://testautomationpractice.blogspot.com/

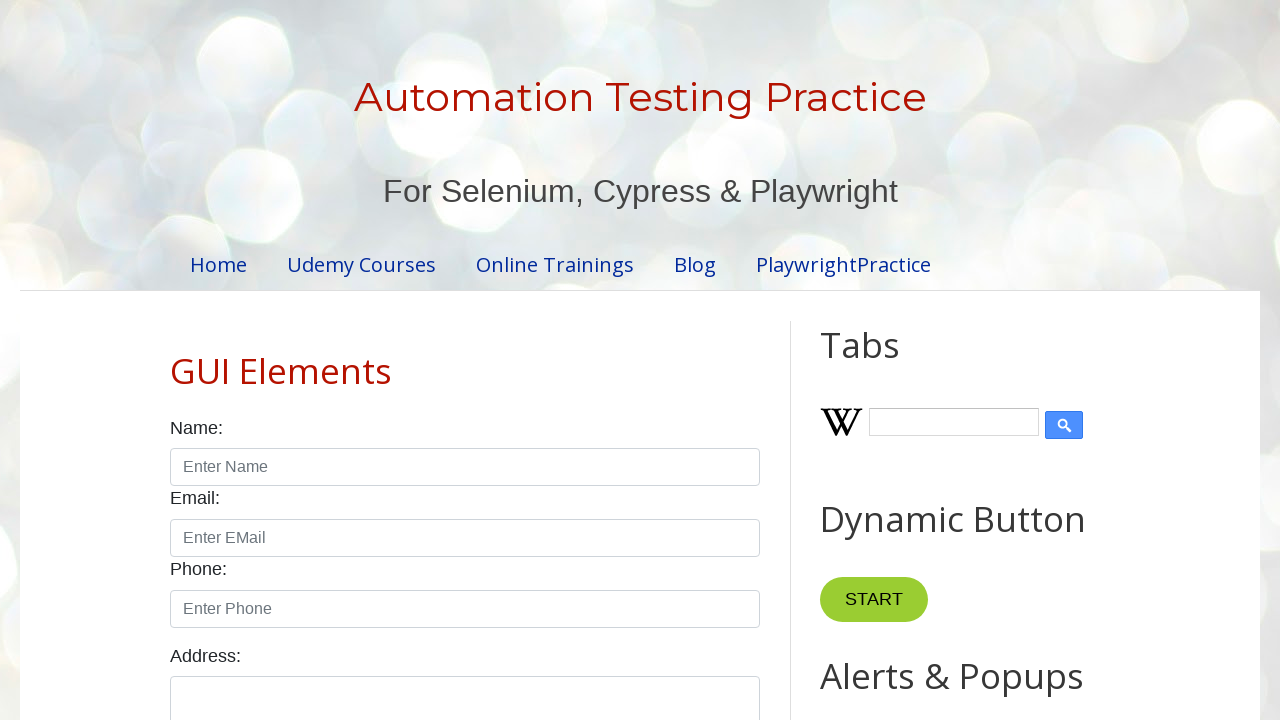

Opened the date picker widget at (515, 360) on #datepicker
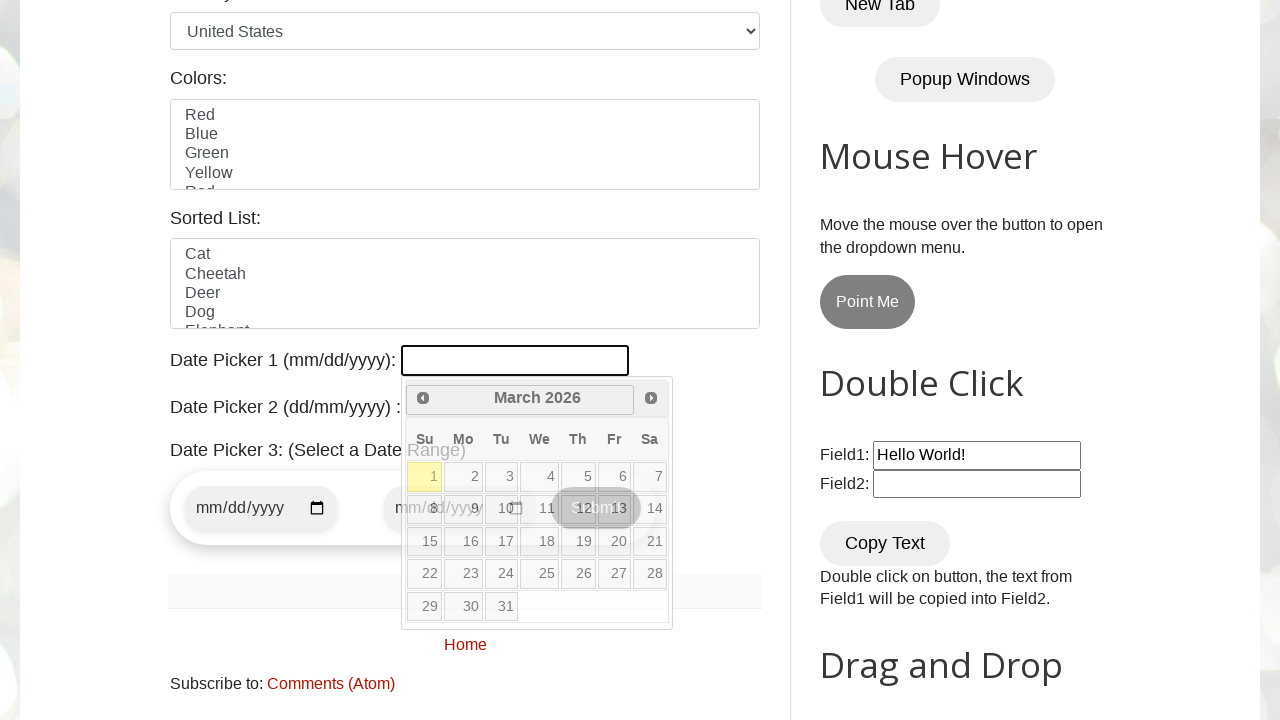

Navigated to next month in date picker at (651, 398) on .ui-datepicker-next > .ui-icon
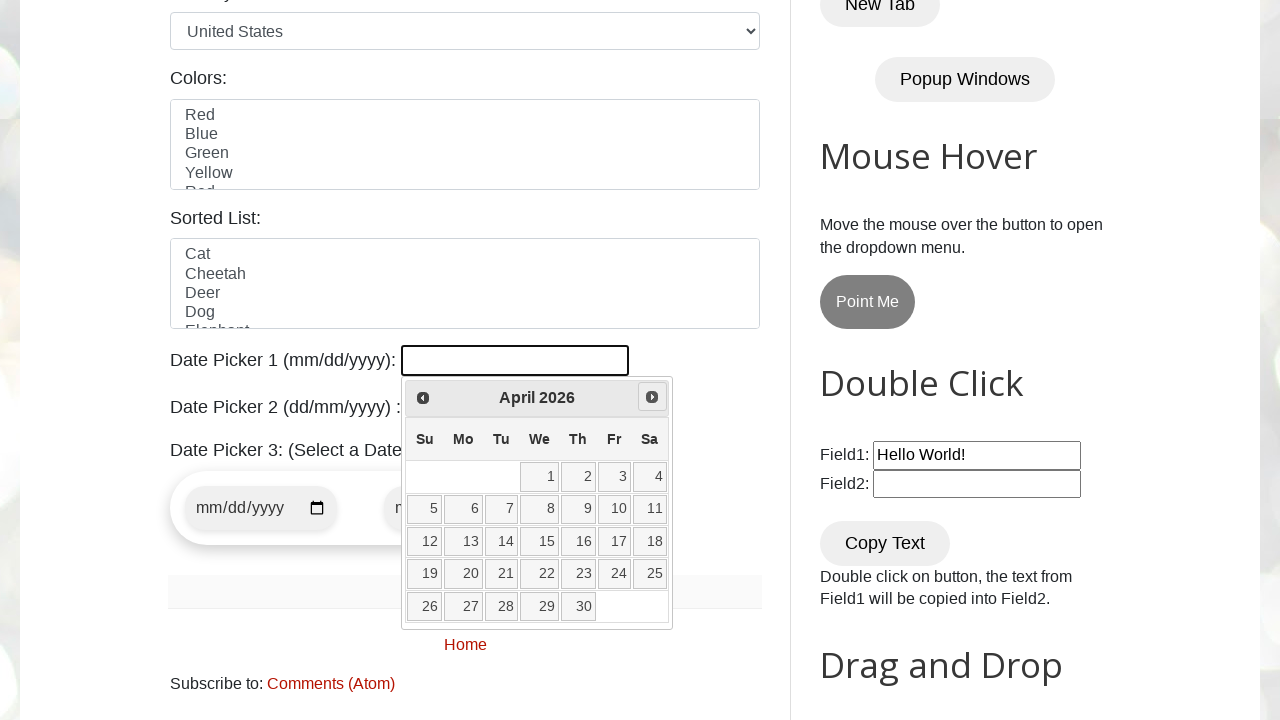

Selected a date from the second week, third column at (502, 509) on :nth-child(2) > :nth-child(3) > .ui-state-default
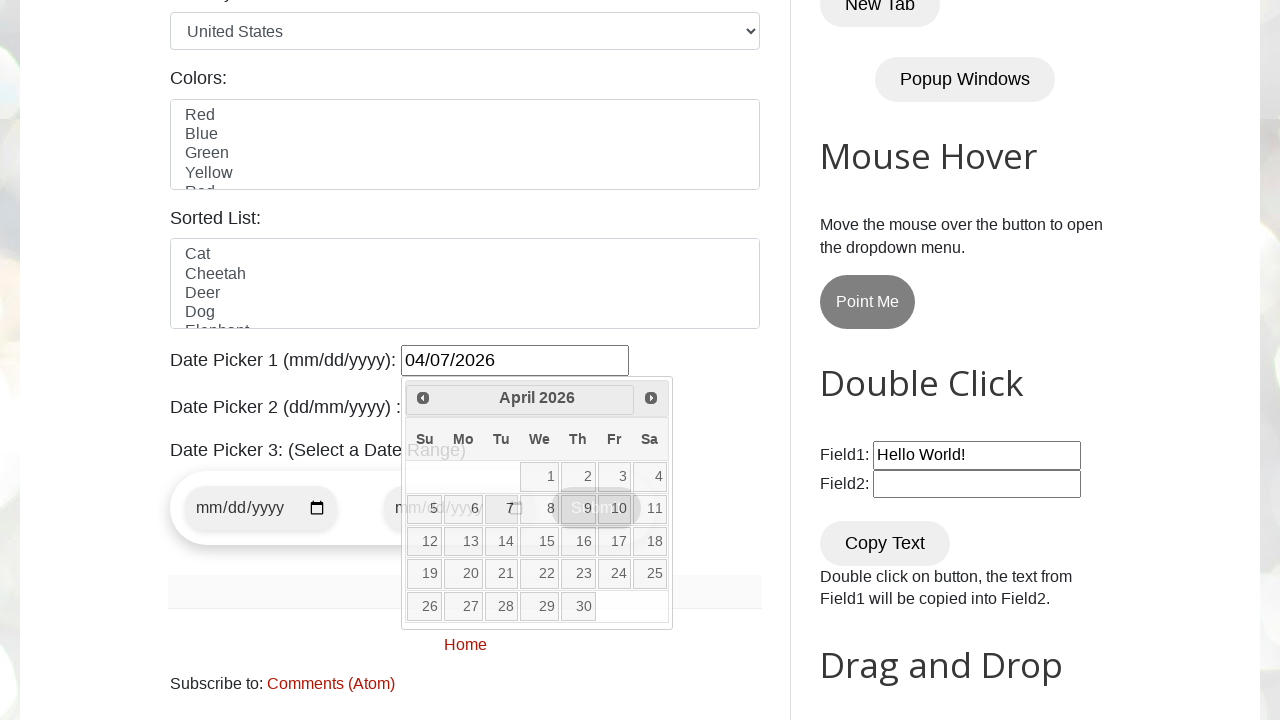

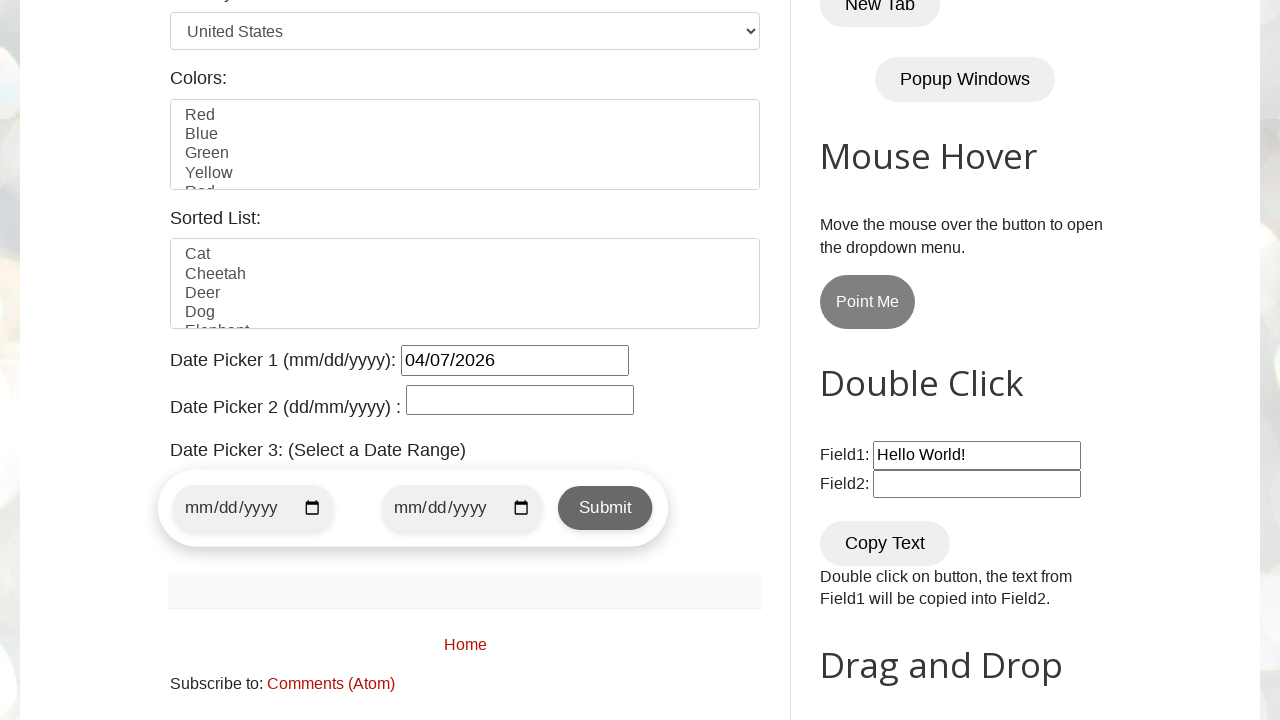